Tests right-click context menu functionality by performing a right-click action on a button, selecting an option from the context menu, and handling the resulting alert

Starting URL: https://swisnl.github.io/jQuery-contextMenu/demo.html

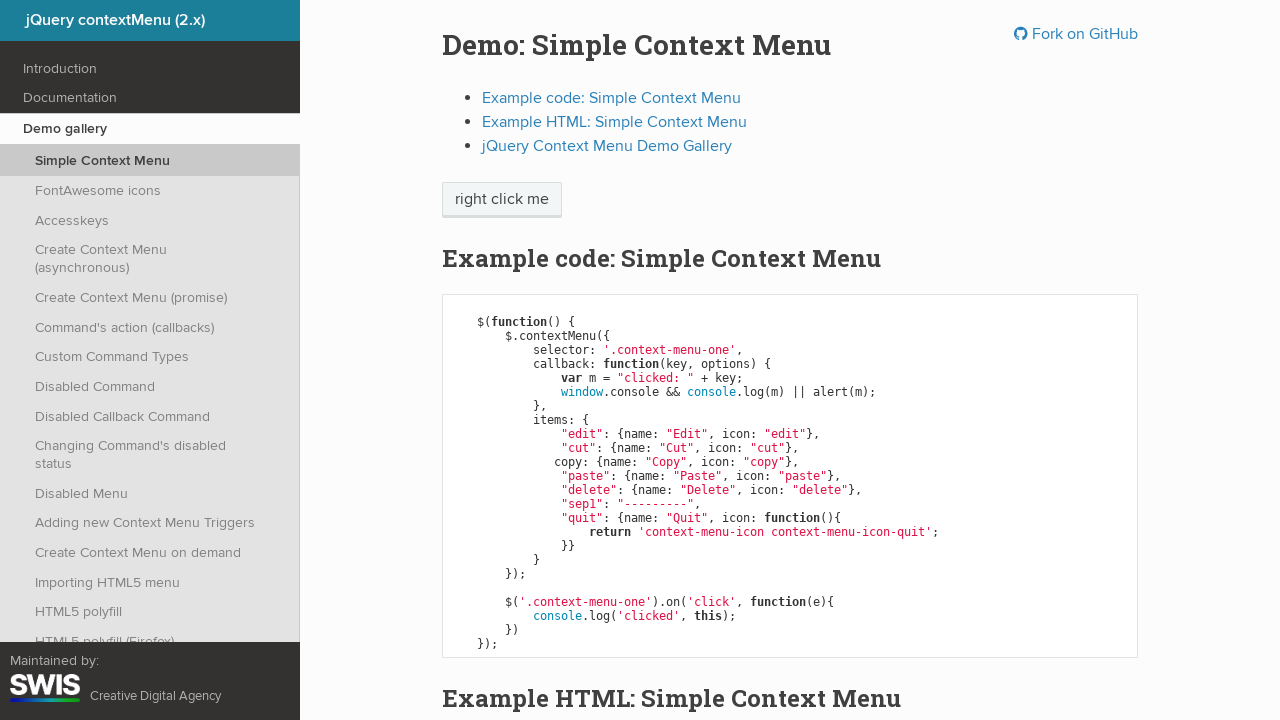

Located the context menu button element
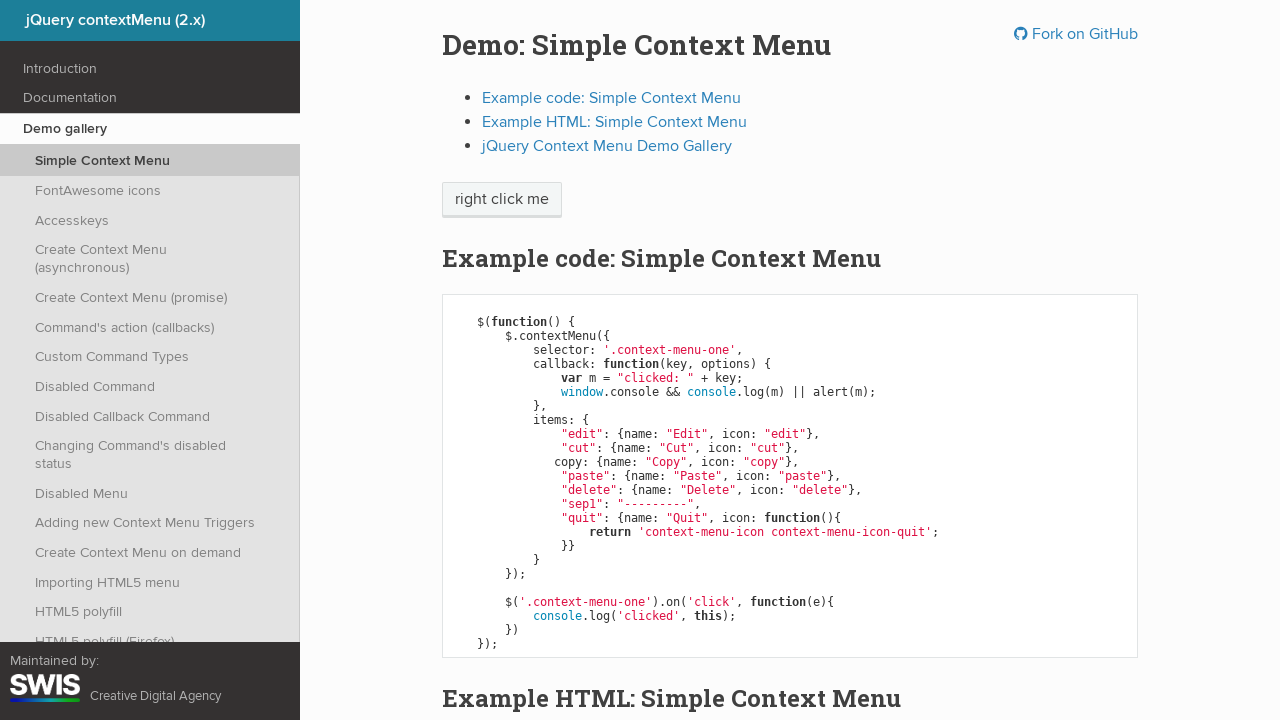

Performed right-click on the context menu button at (502, 200) on span.context-menu-one.btn.btn-neutral
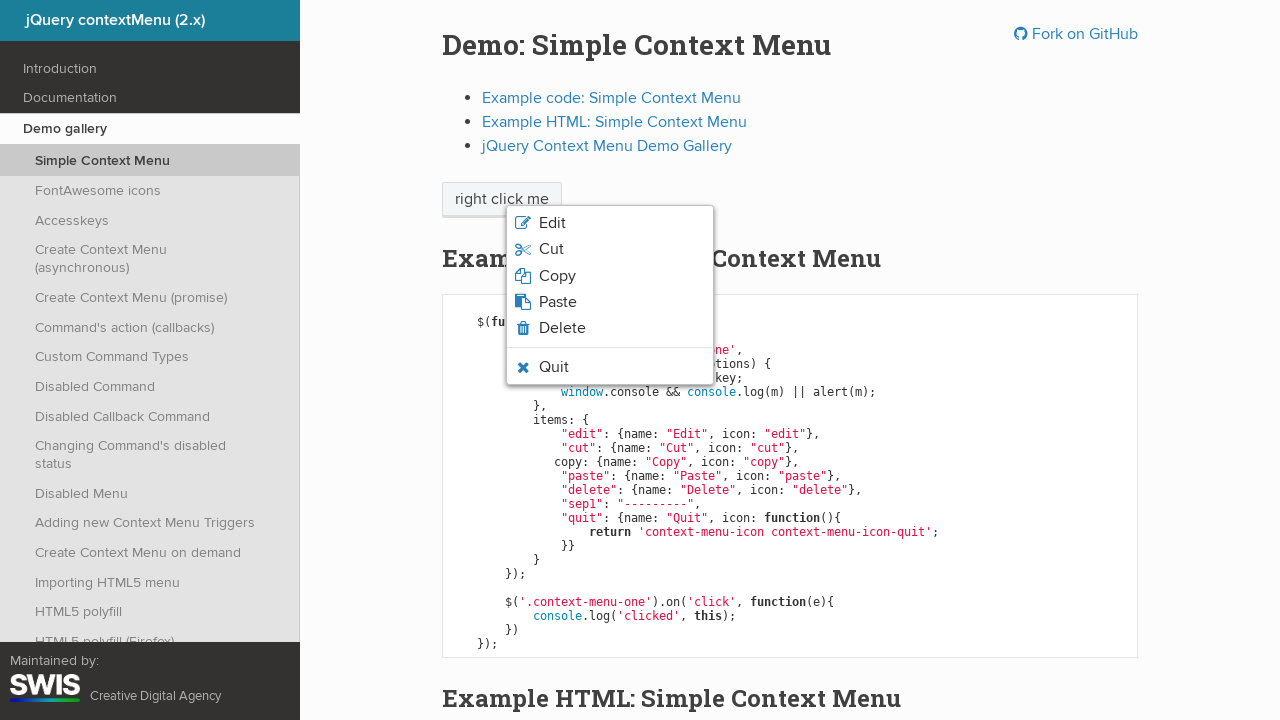

Clicked on the Copy option from the context menu at (557, 276) on xpath=/html/body/ul/li[3]/span
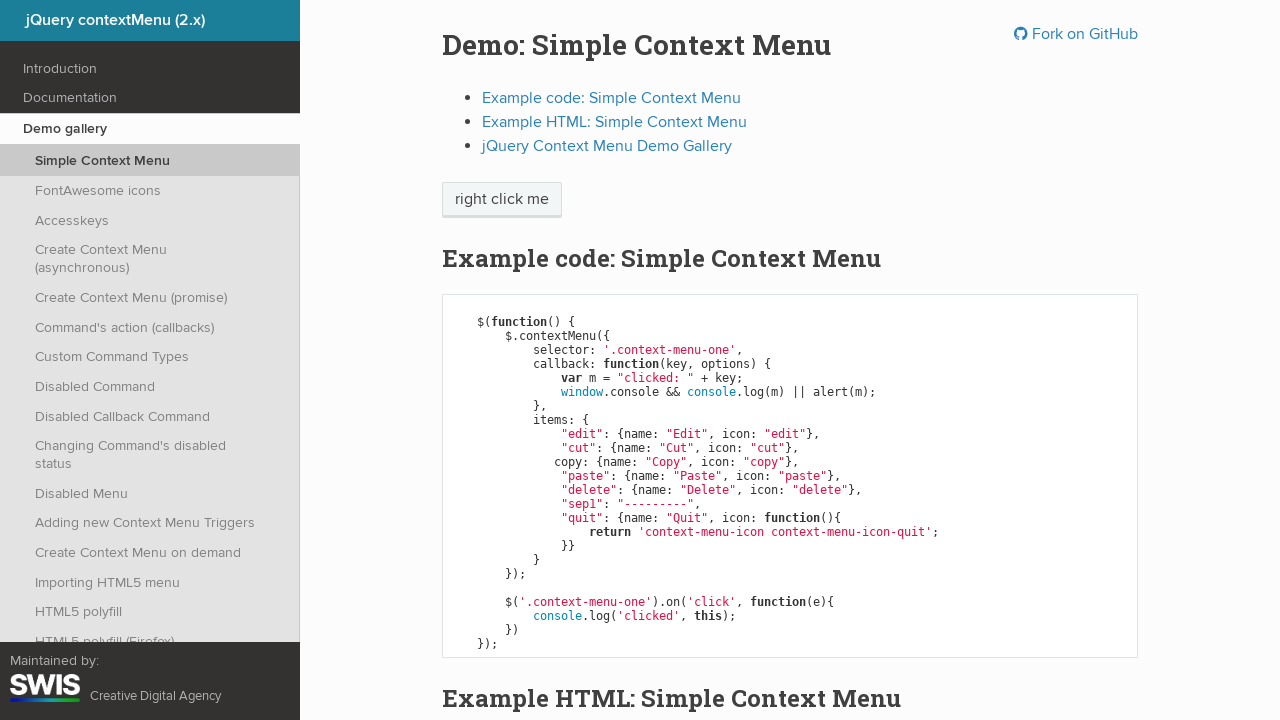

Set up handler to accept alert dialogs
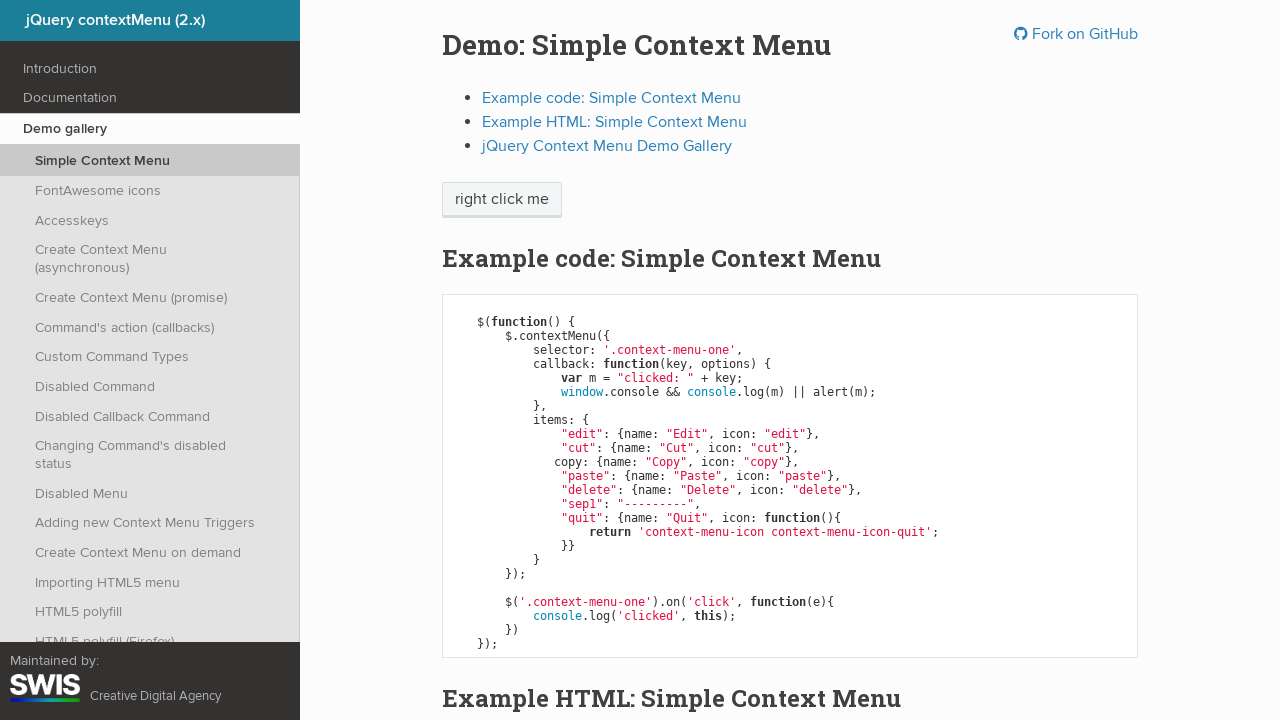

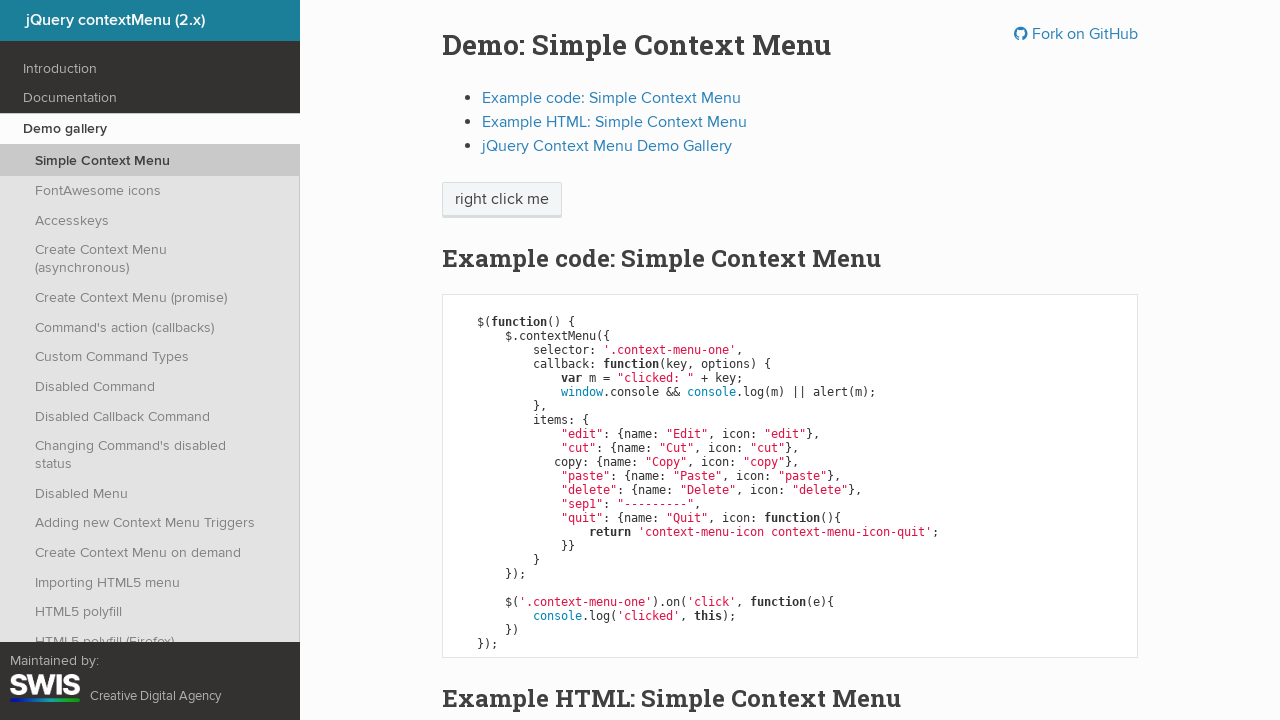